Waits for price to reach $100, books an item, solves a mathematical problem, and submits the answer

Starting URL: http://suninjuly.github.io/explicit_wait2.html

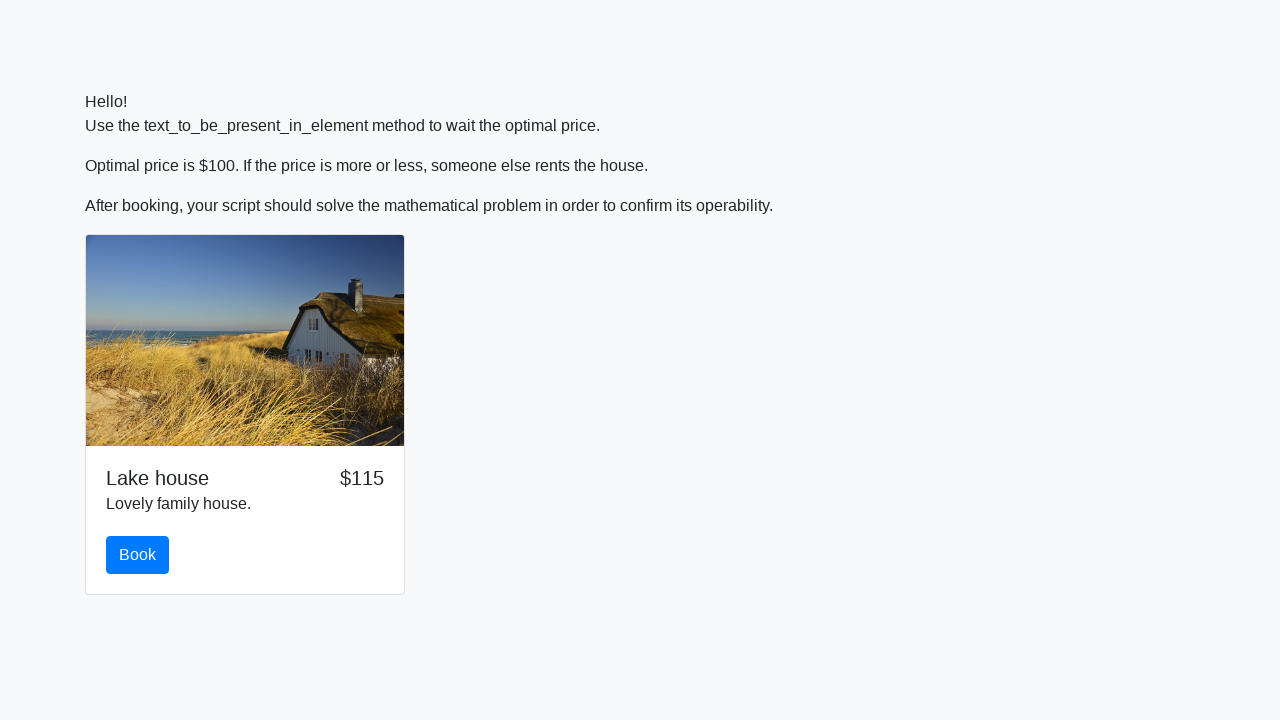

Waited for price to reach $100
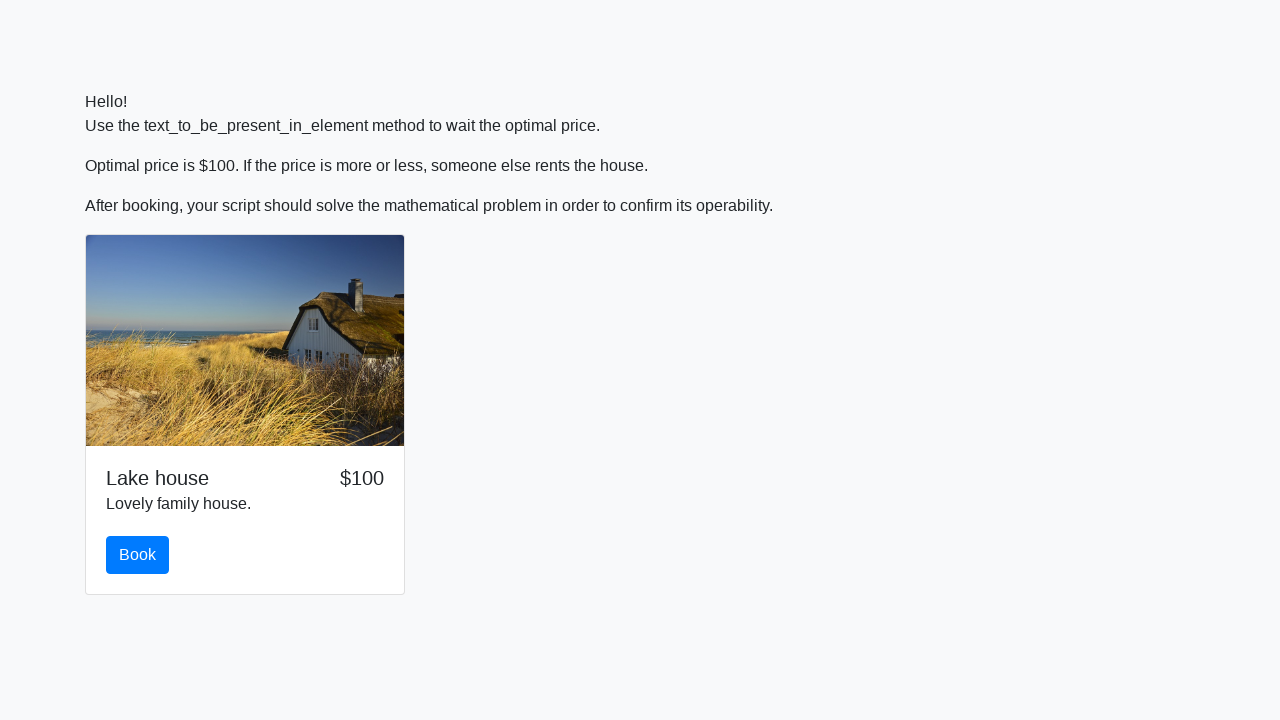

Clicked the book button at (138, 555) on #book
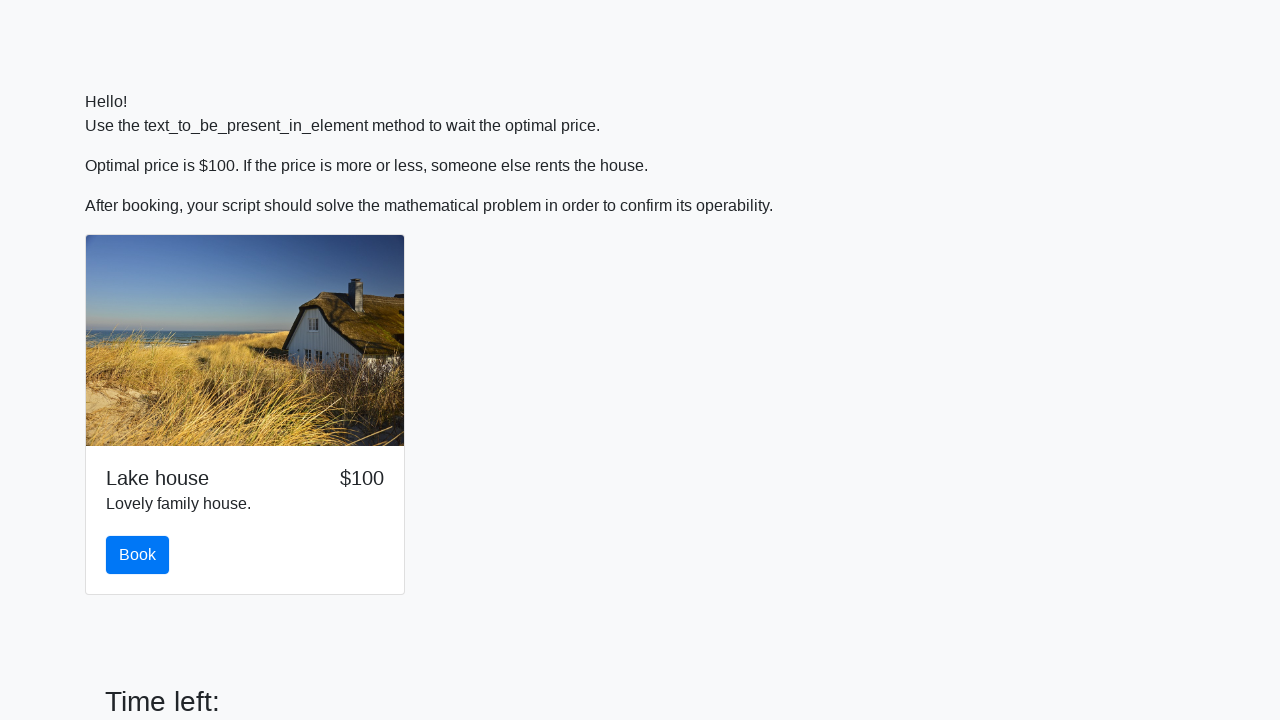

Retrieved the input value for calculation
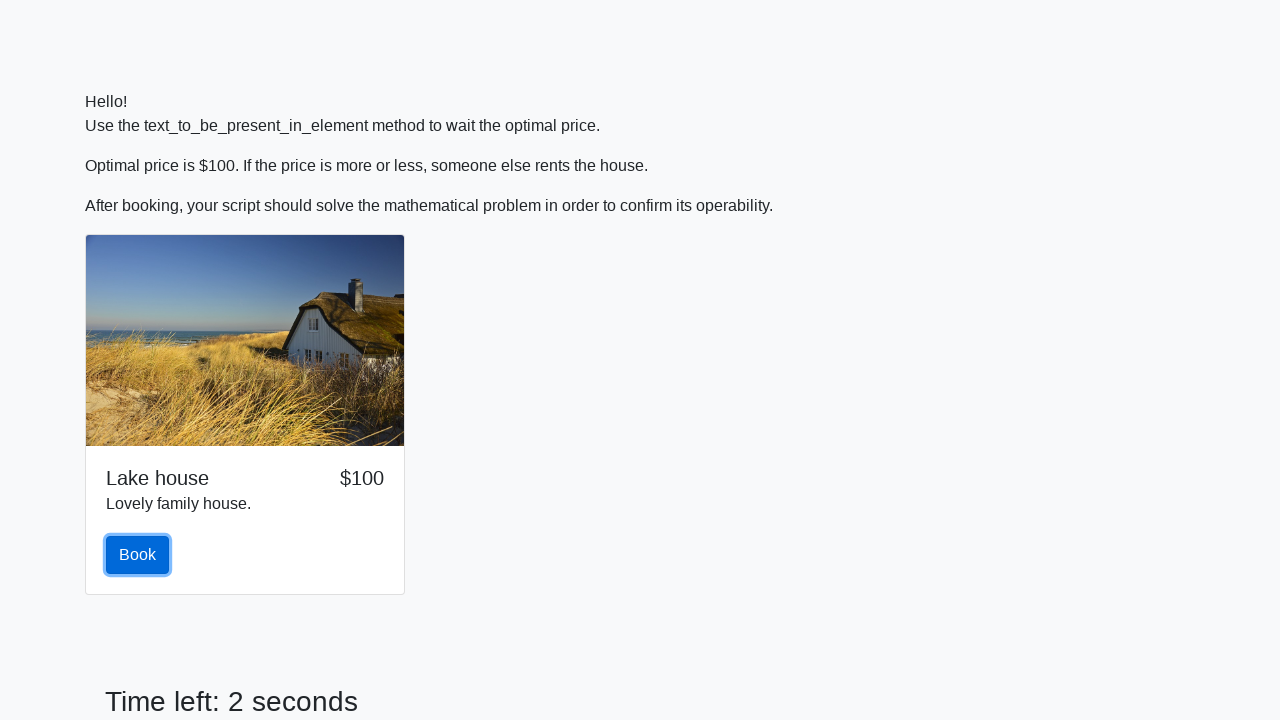

Calculated the answer: 2.0228048860708125
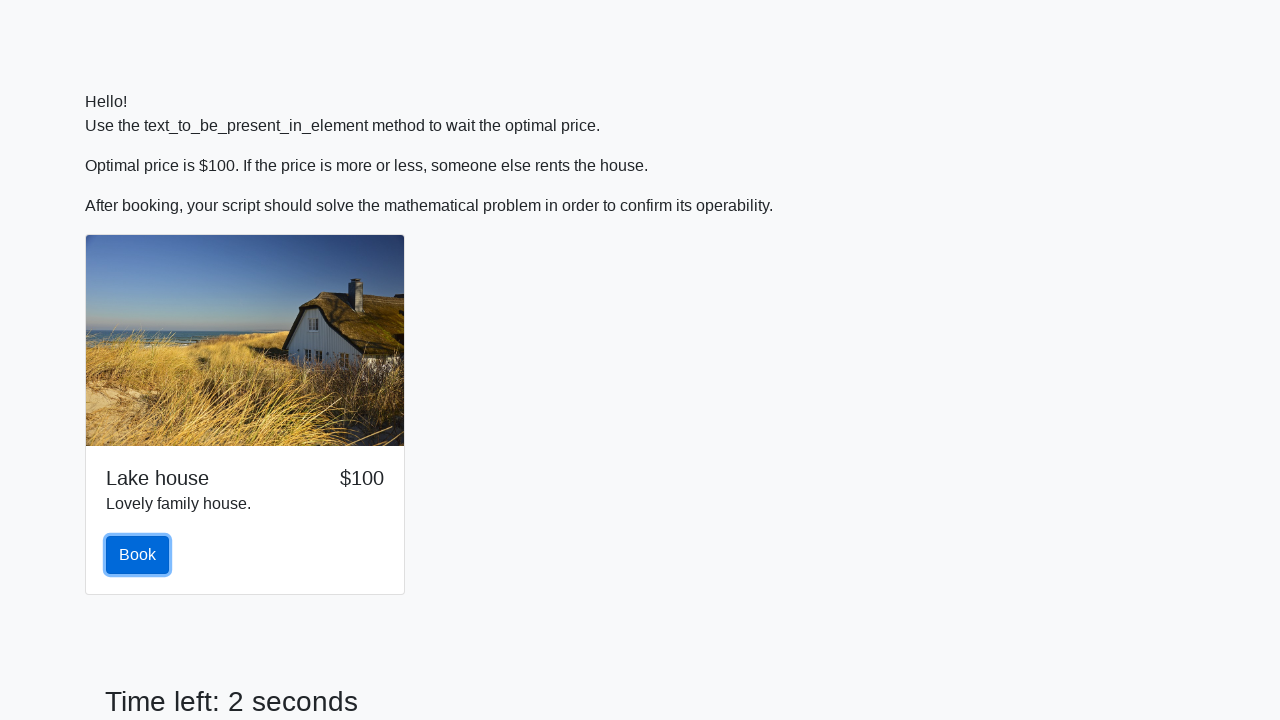

Filled in the calculated answer on #answer
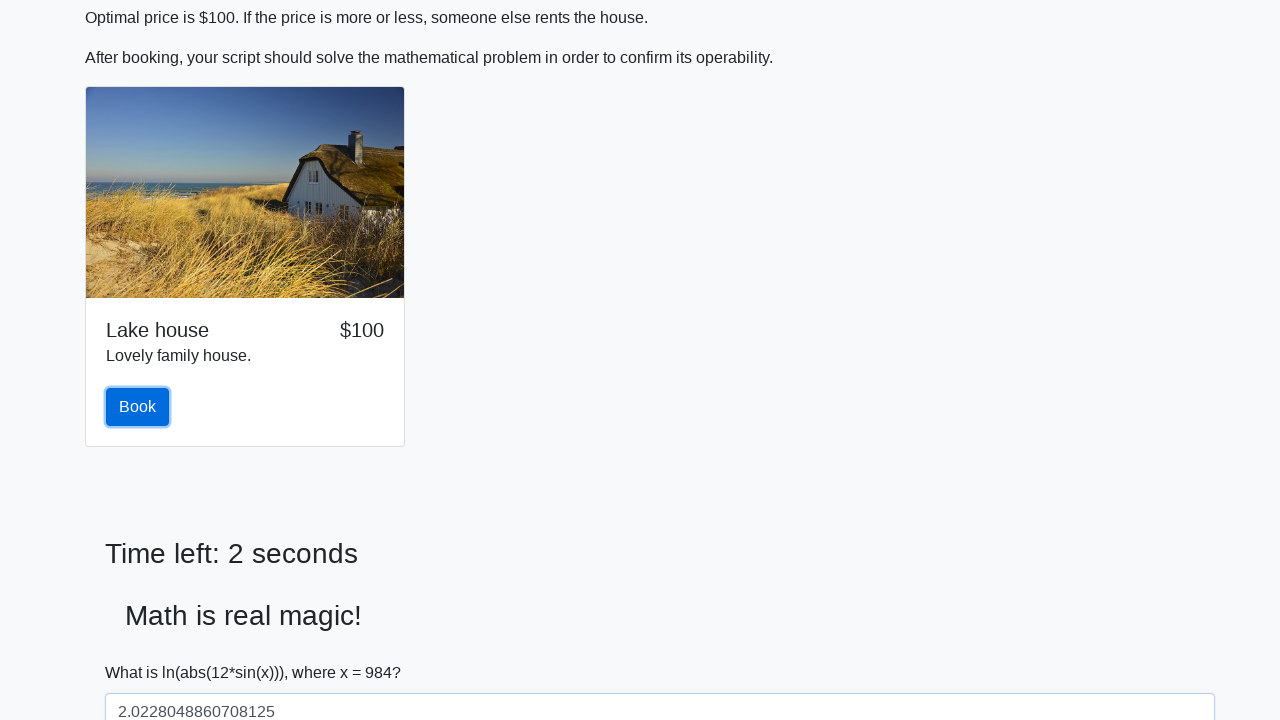

Submitted the solution at (143, 651) on #solve
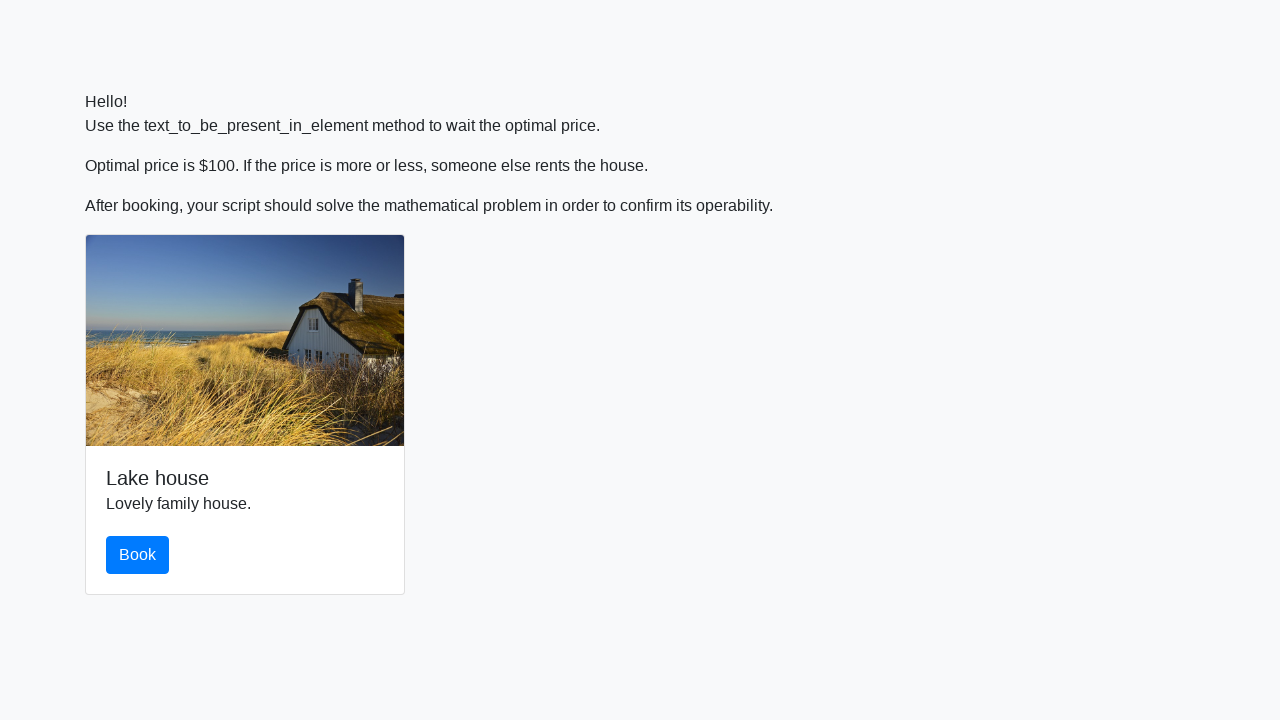

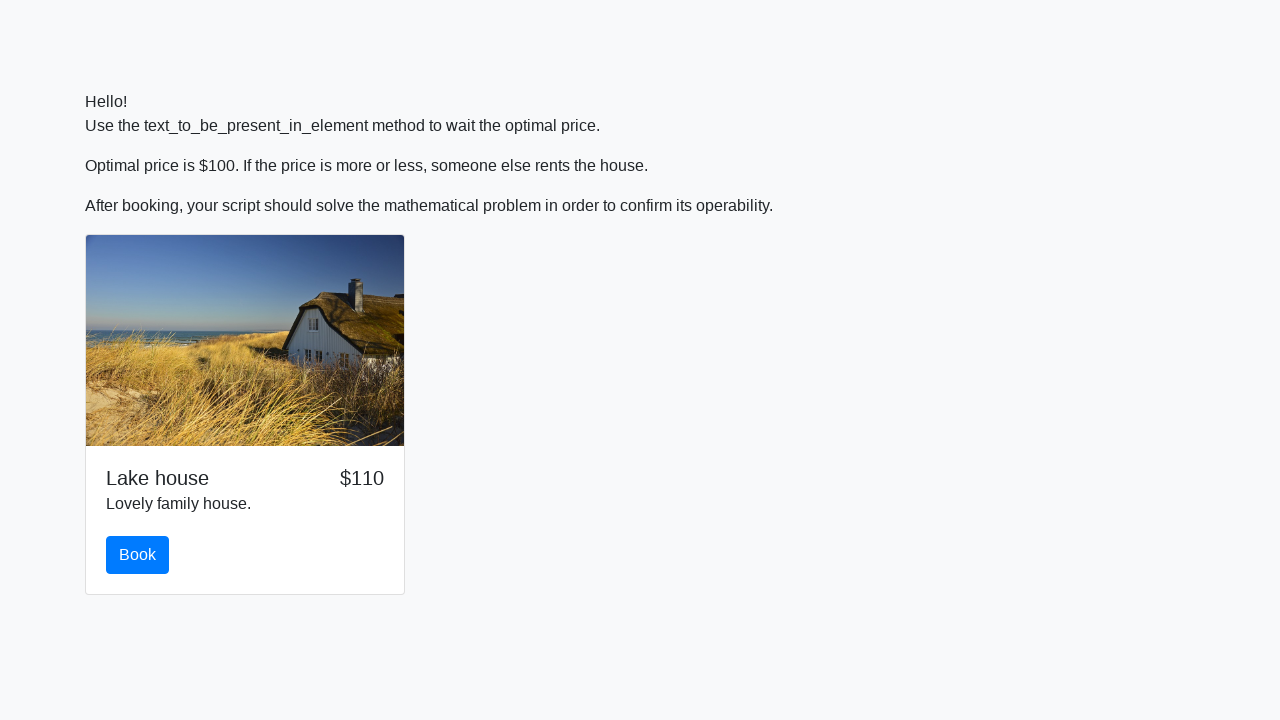